Tests navigation to the Dropdown menu page by clicking the link

Starting URL: https://bonigarcia.dev/selenium-webdriver-java/

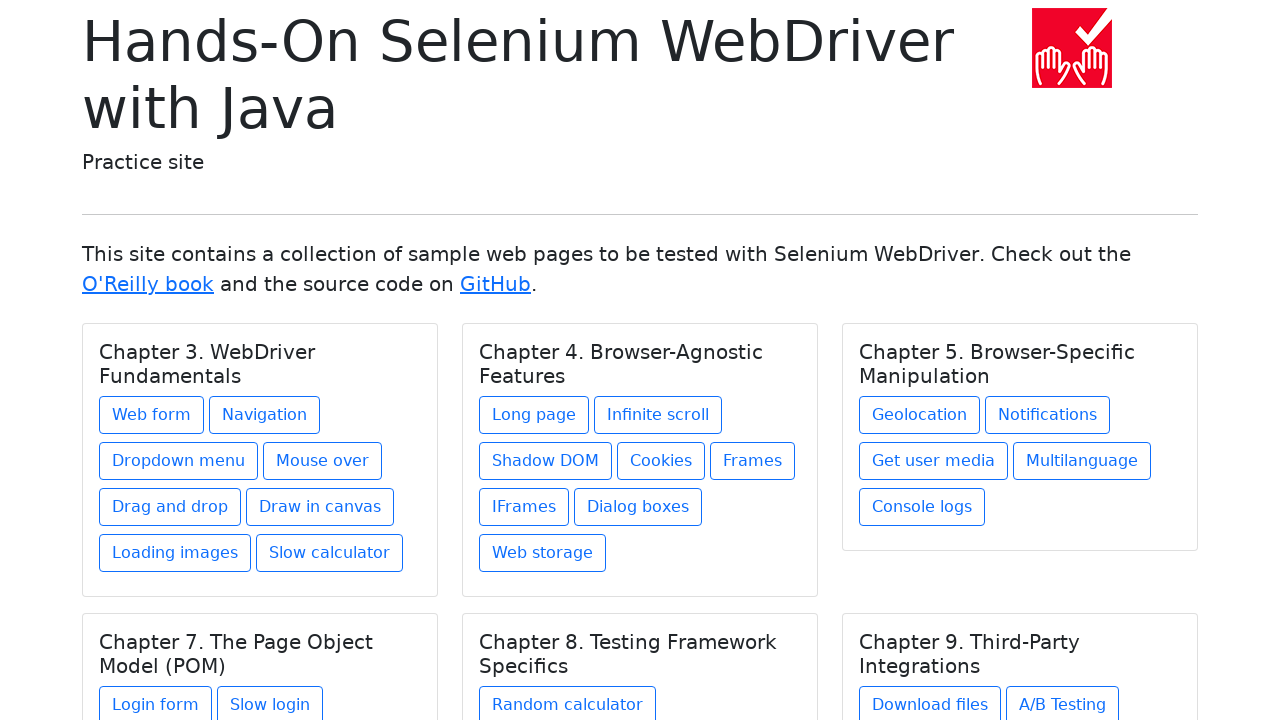

Clicked on the Dropdown menu link in Chapter 3 section at (178, 461) on xpath=//div[@class='card-body']/h5[text()='Chapter 3. WebDriver Fundamentals']/.
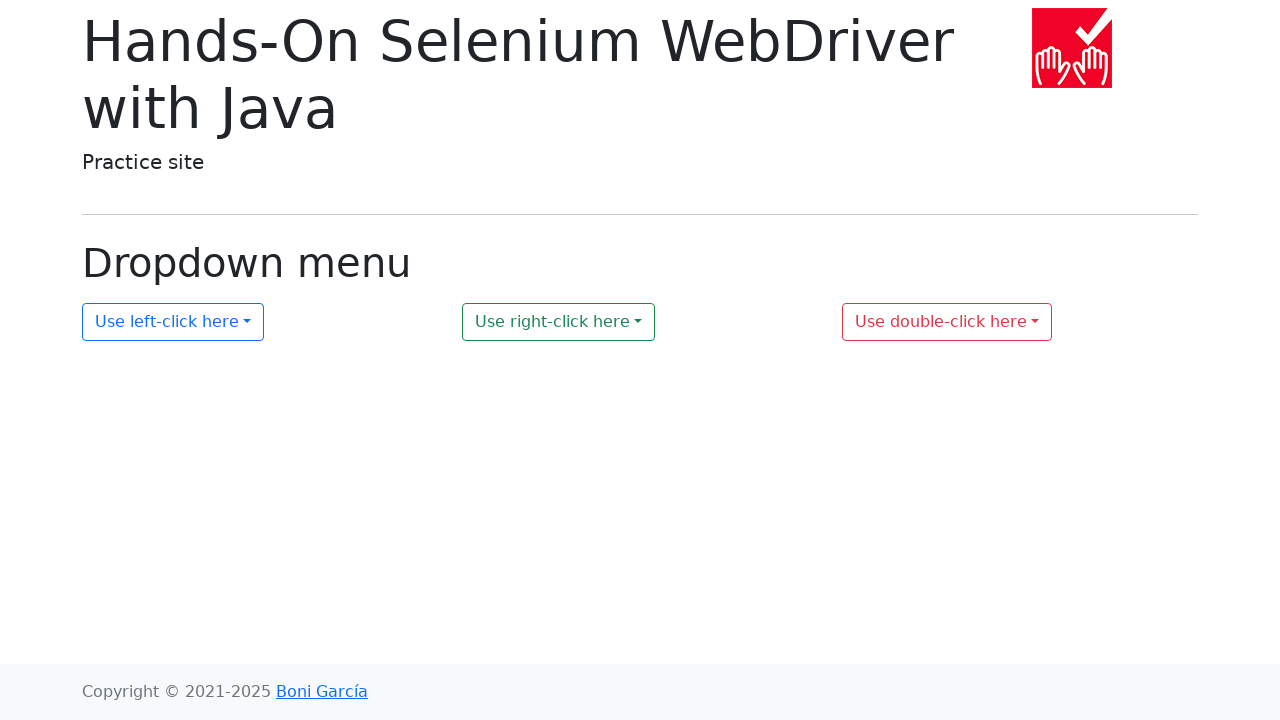

Dropdown menu page loaded and page title element is visible
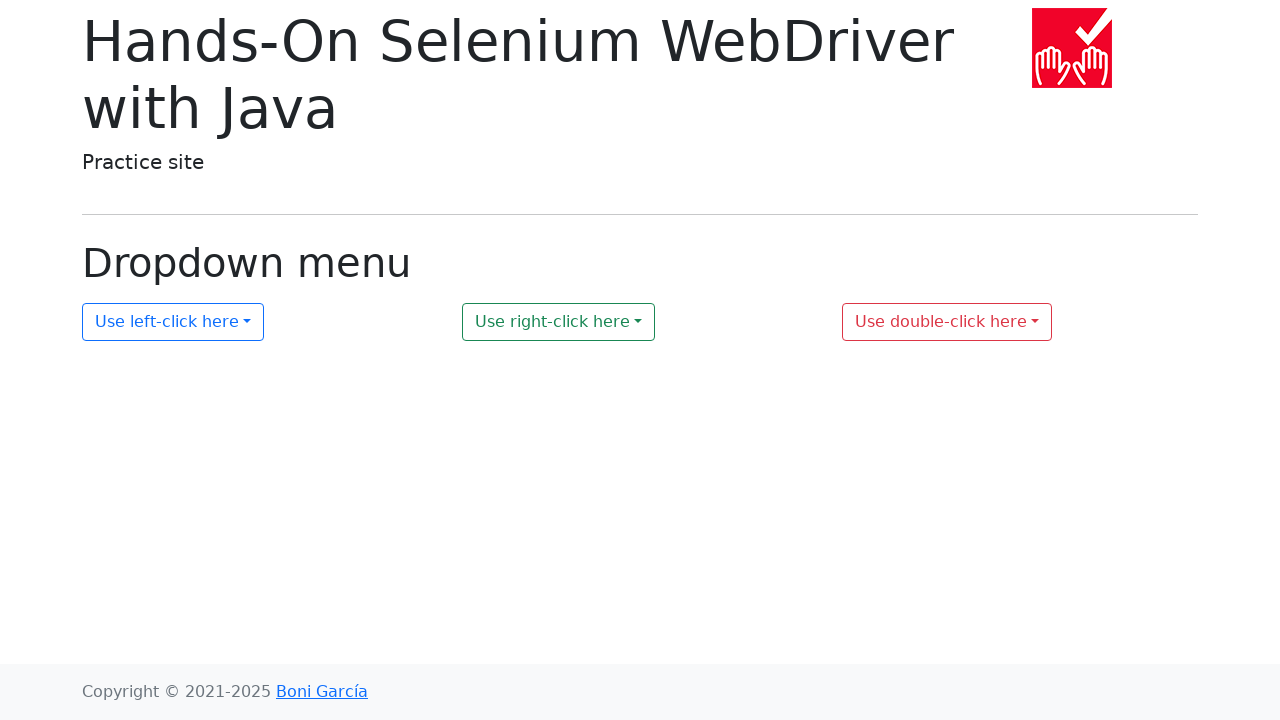

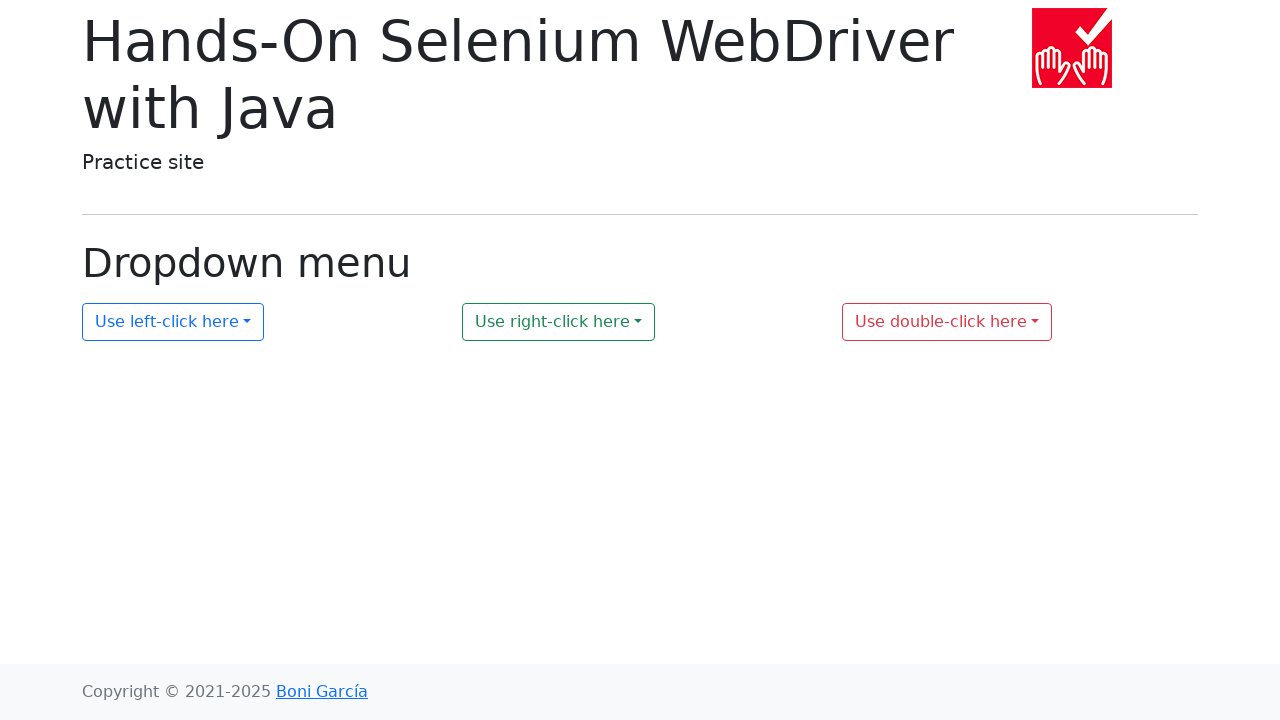